Navigates to Arquillian docs page, clicks on the Algeron Extension documentation link, and verifies the page loads correctly

Starting URL: http://arquillian.org/

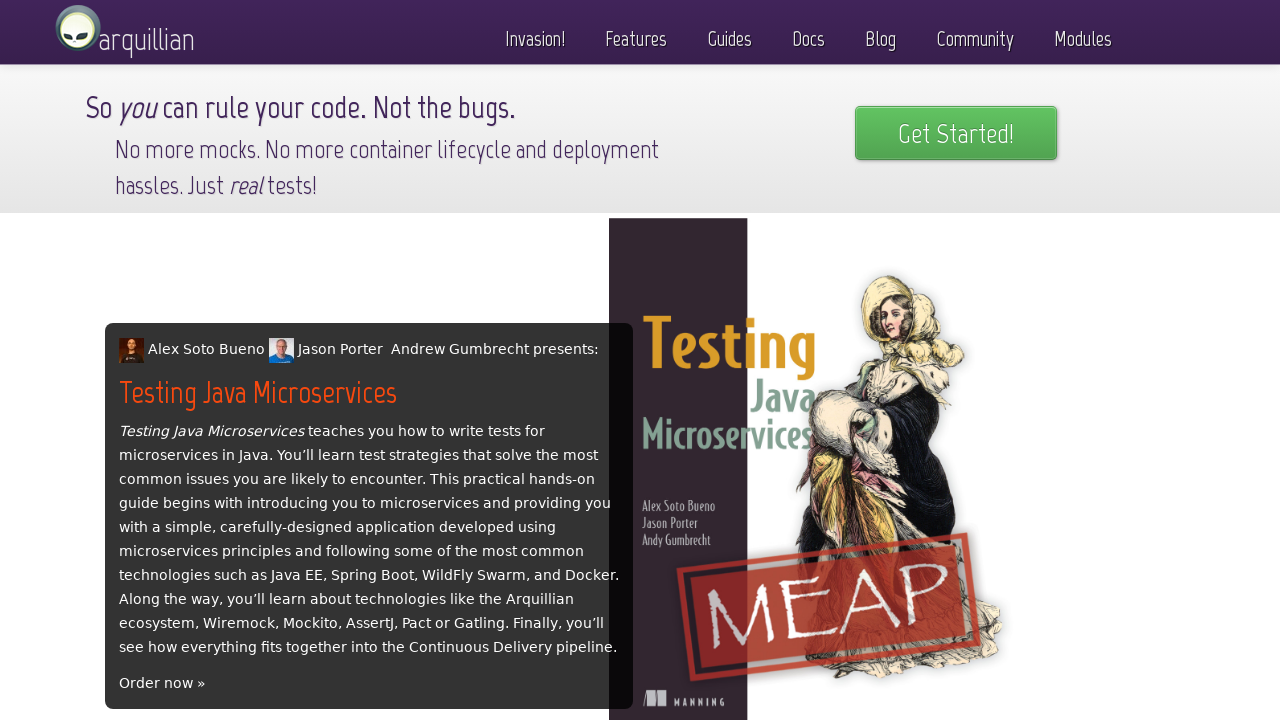

Clicked on Docs tab at (808, 34) on text=Docs
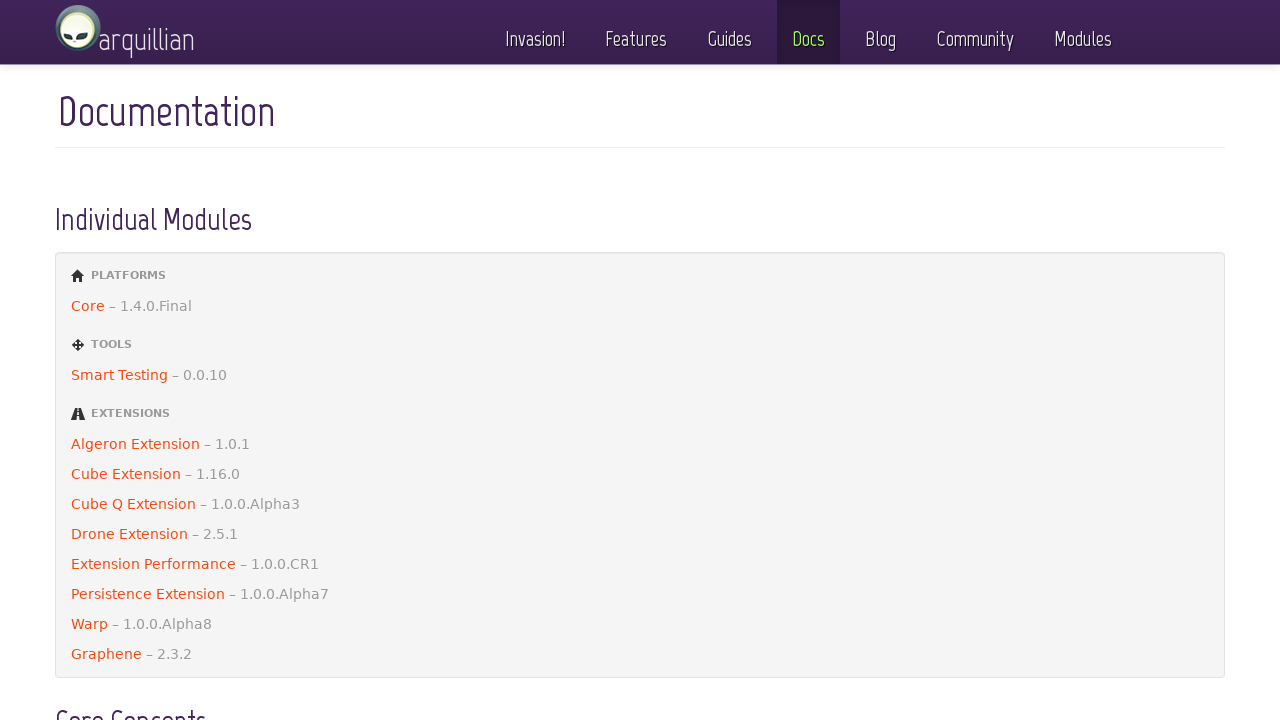

Documentation page loaded
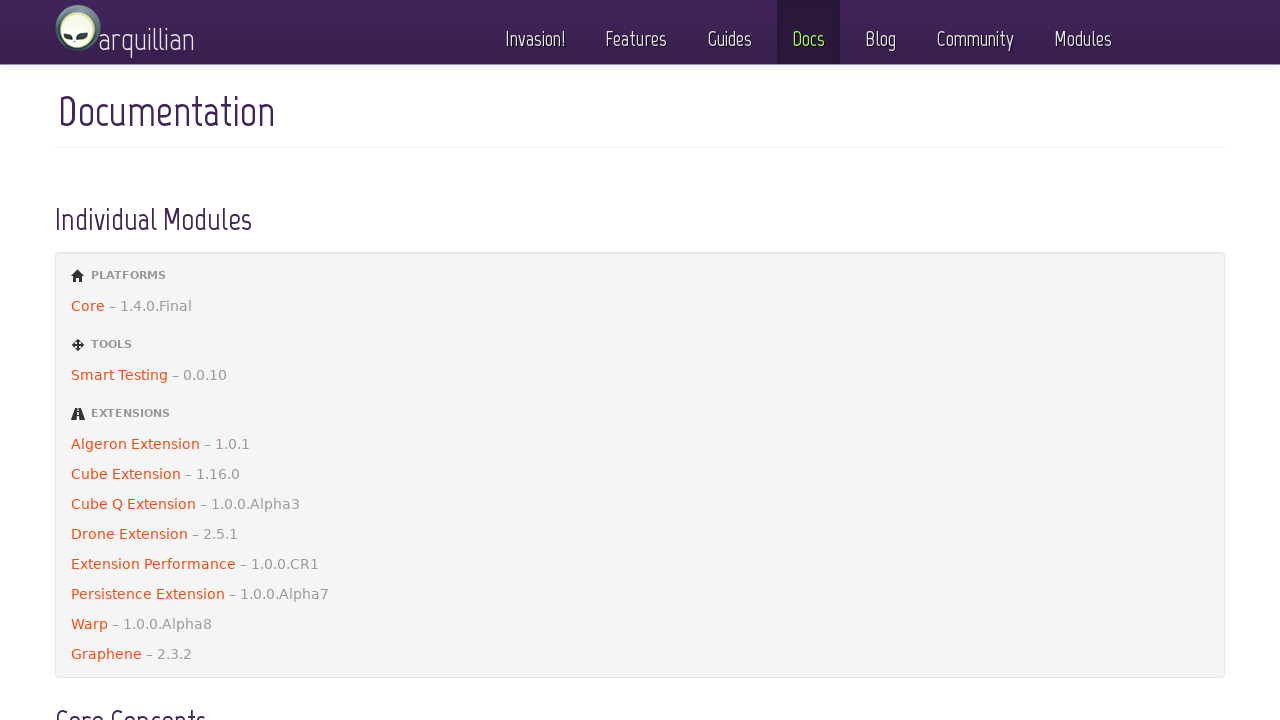

Clicked on Algeron Extension documentation link at (640, 444) on a:has-text('Algeron Extension')
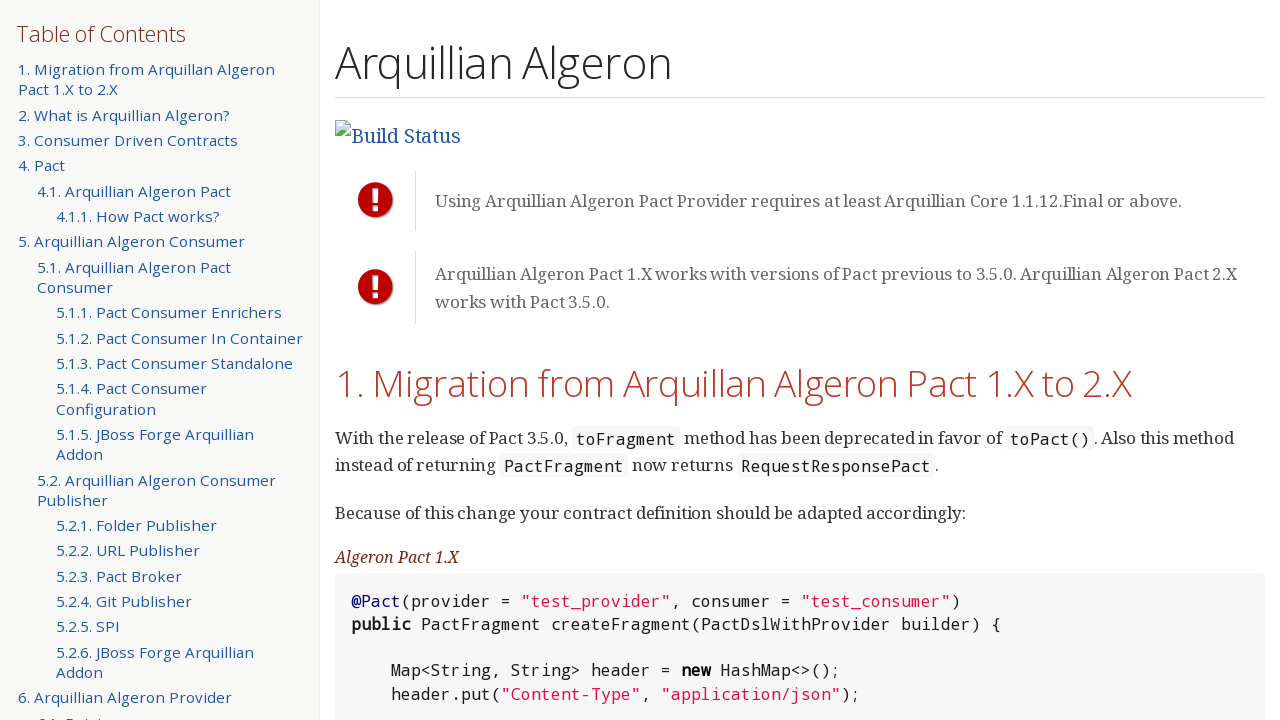

Algeron Extension documentation page loaded successfully
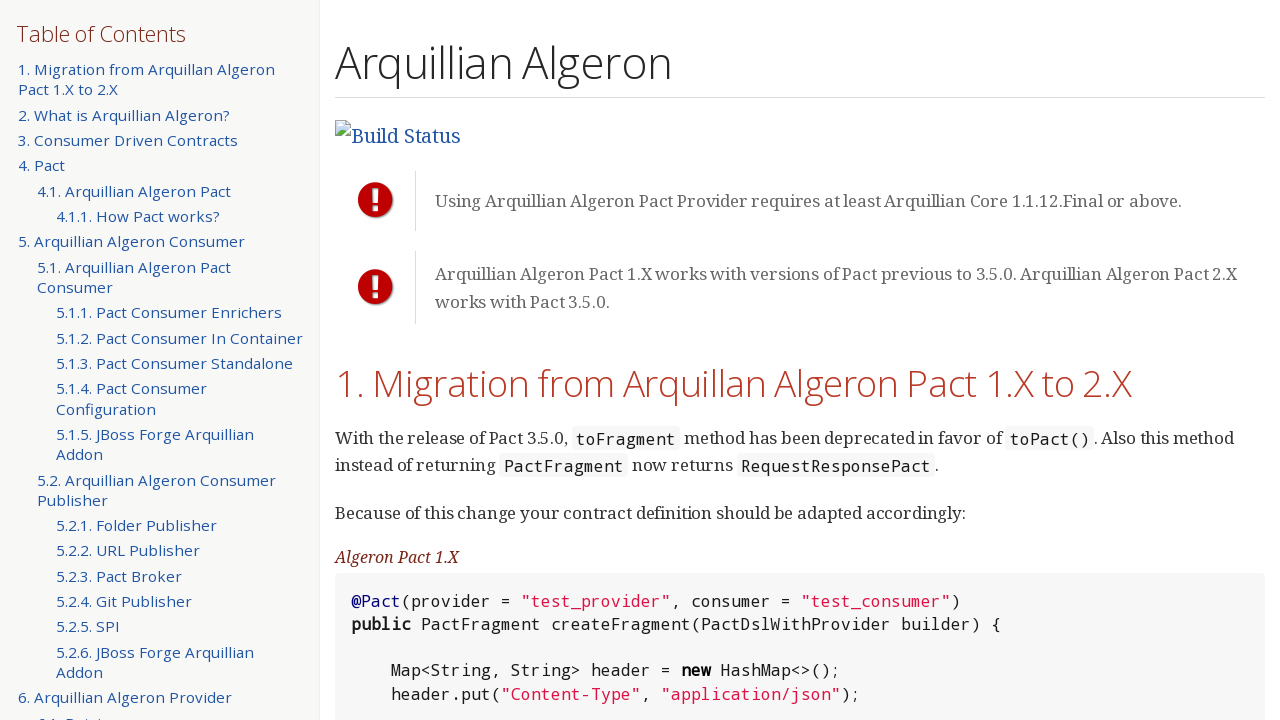

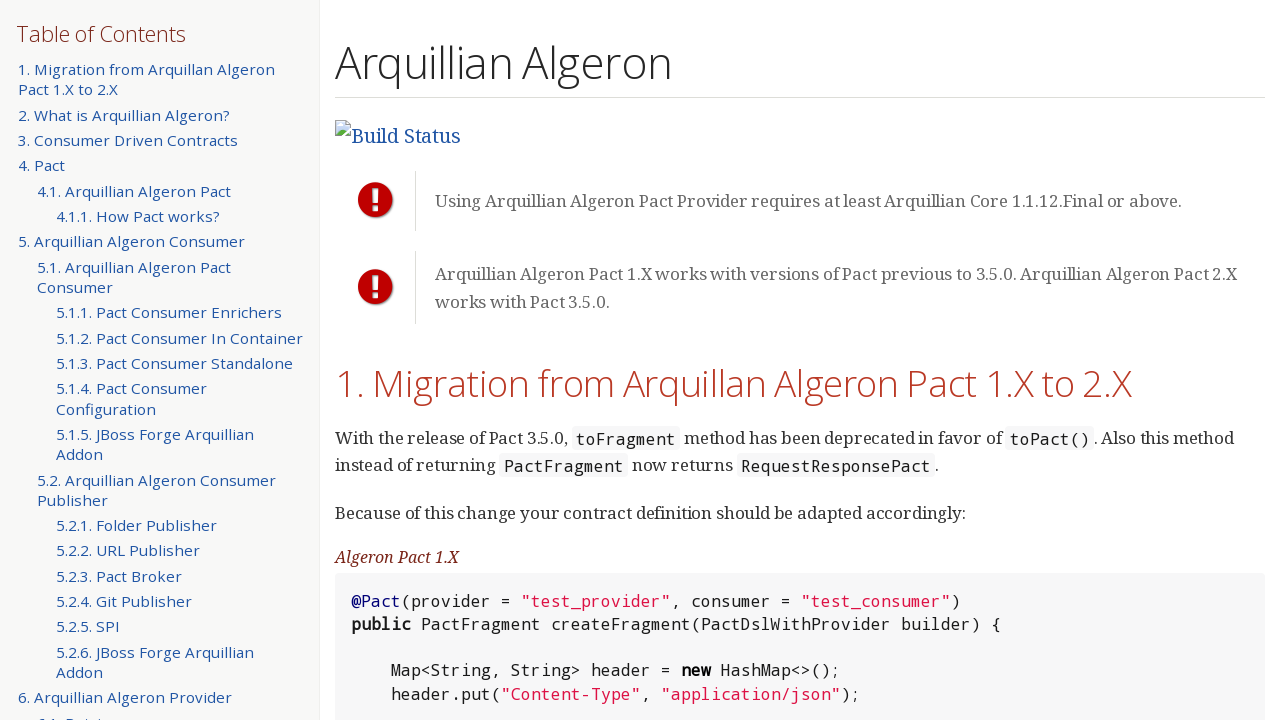